Tests dynamic loading with exact wait time (5 seconds), expecting to successfully find "Hello World!" text after clicking start button

Starting URL: https://automationfc.github.io/dynamic-loading/

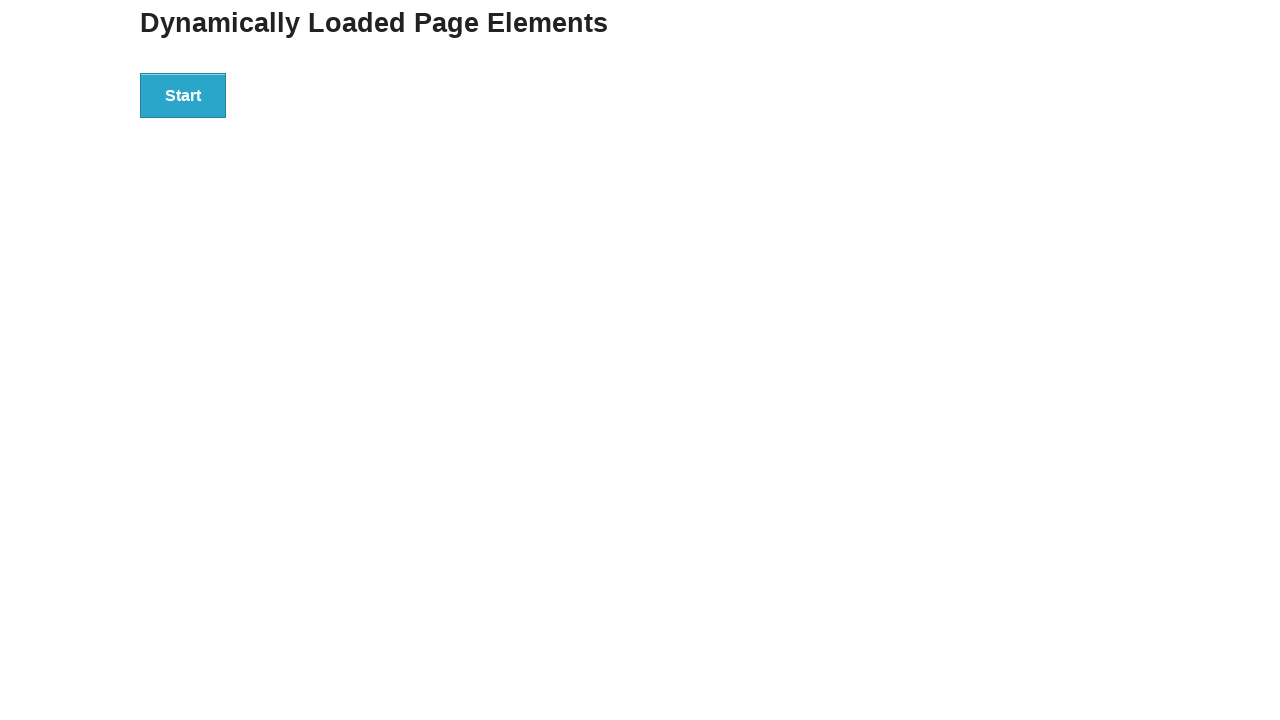

Clicked start button to trigger dynamic loading at (183, 95) on div#start>button
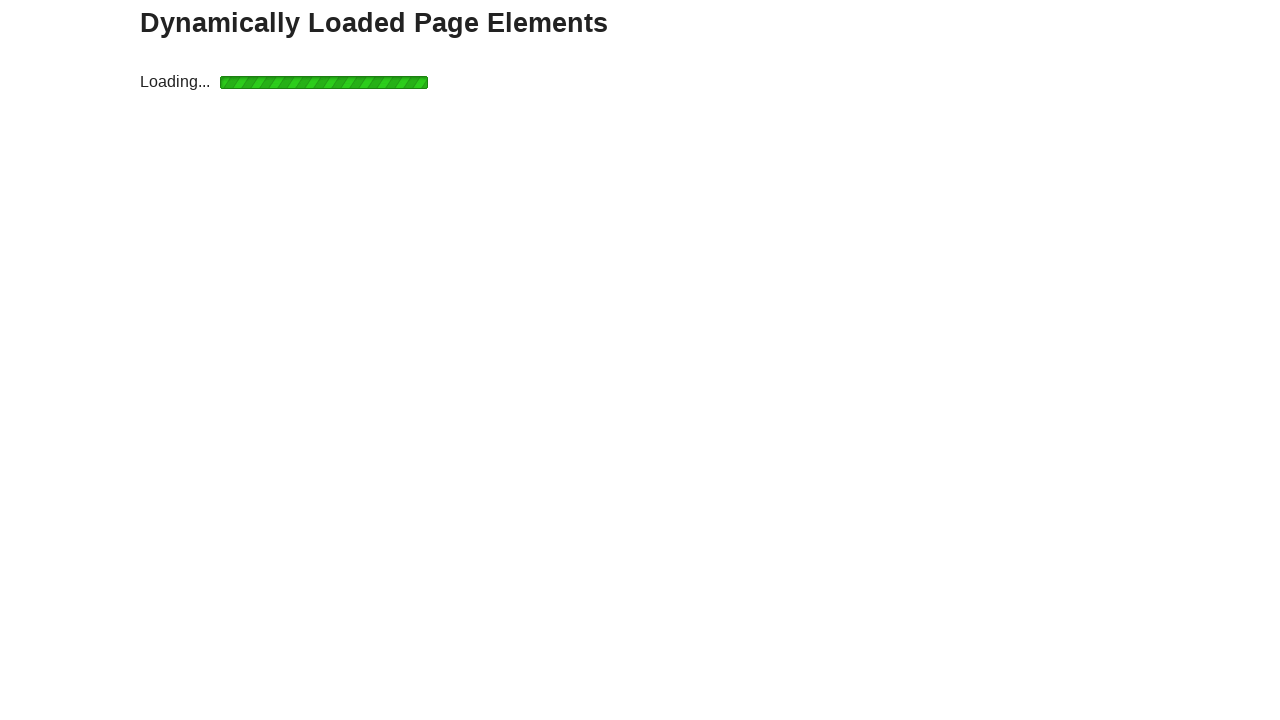

Waited 5 seconds for element to appear
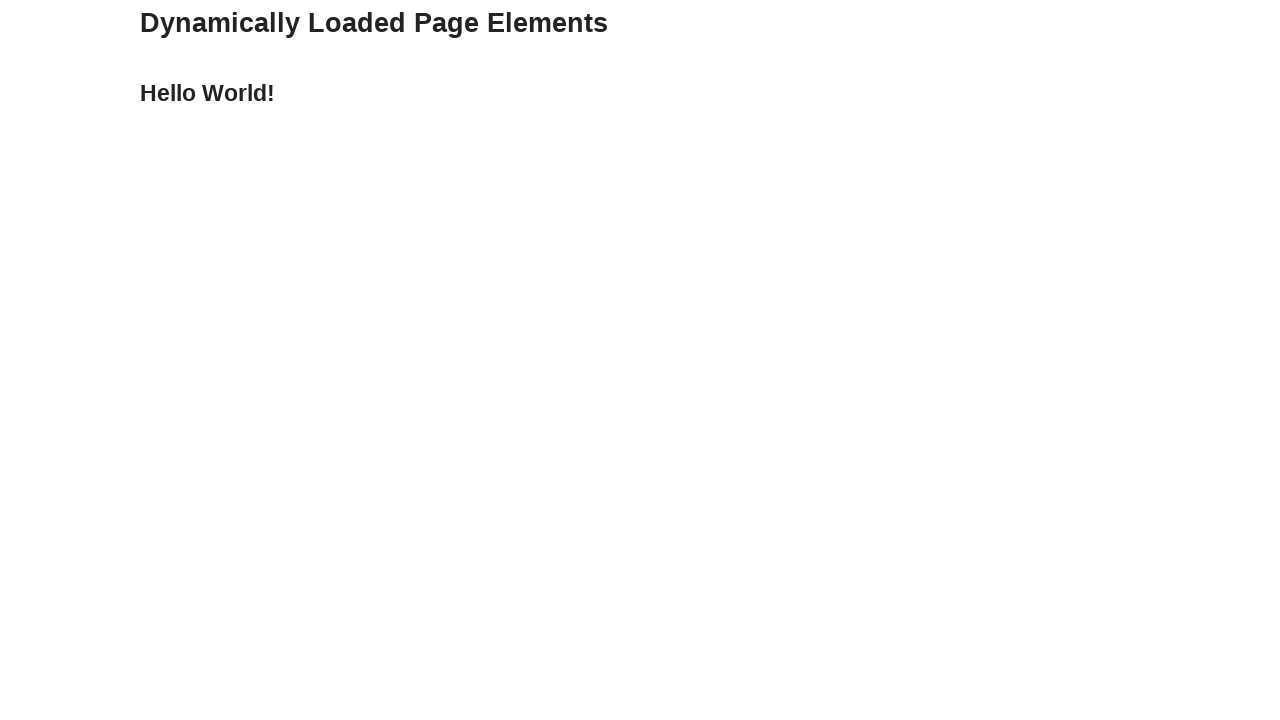

Retrieved text content from finish element
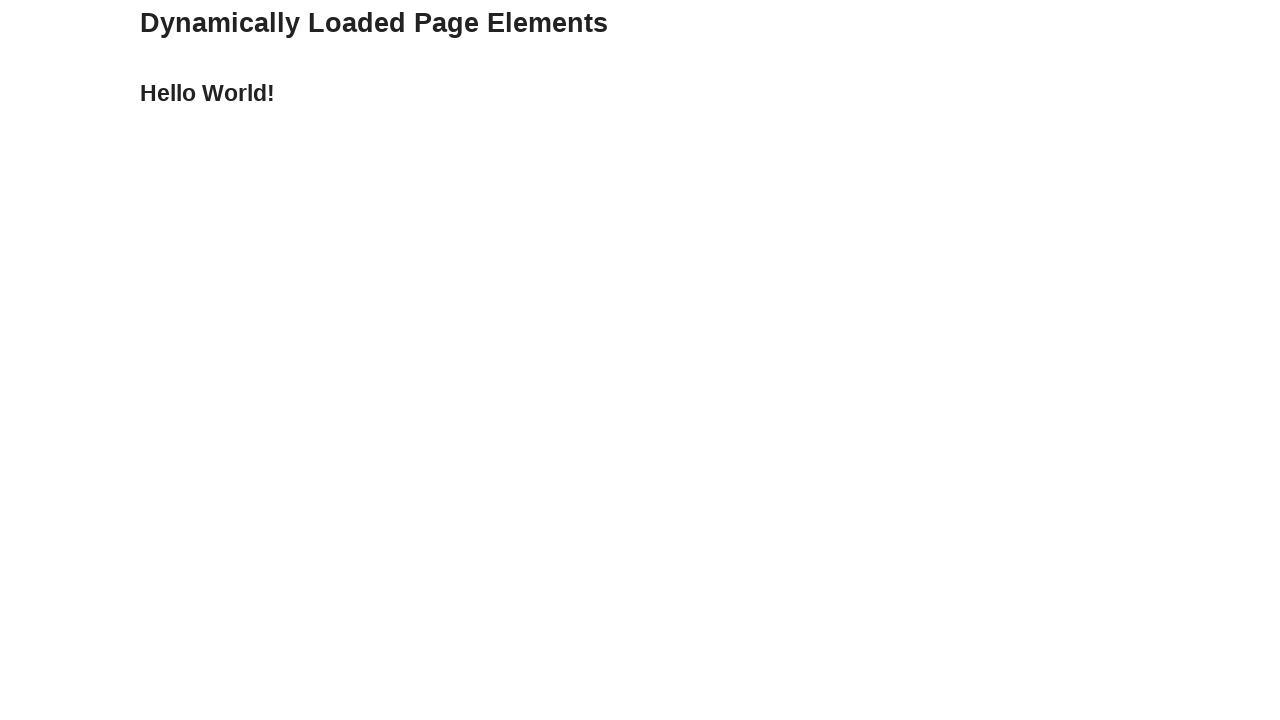

Verified that text equals 'Hello World!'
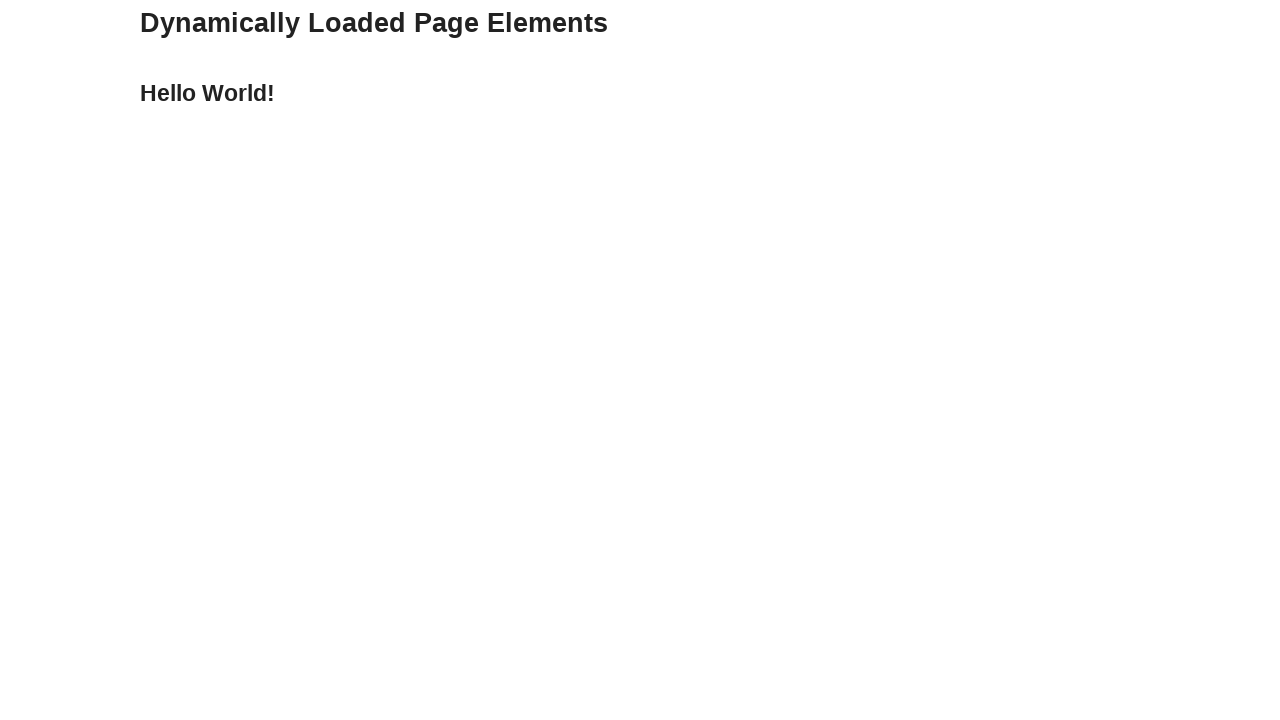

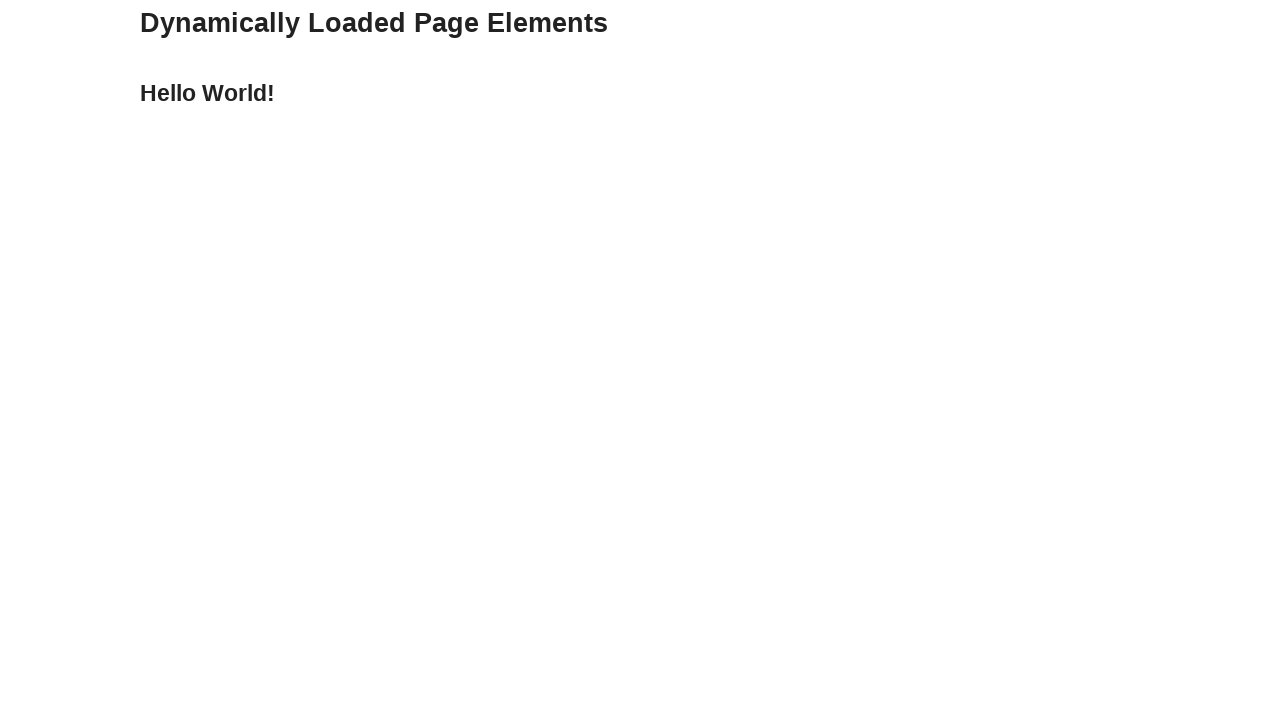